Tests filling the ZIP code field with a random value and clicking Continue on the registration page

Starting URL: https://www.sharelane.com/cgi-bin/register.py

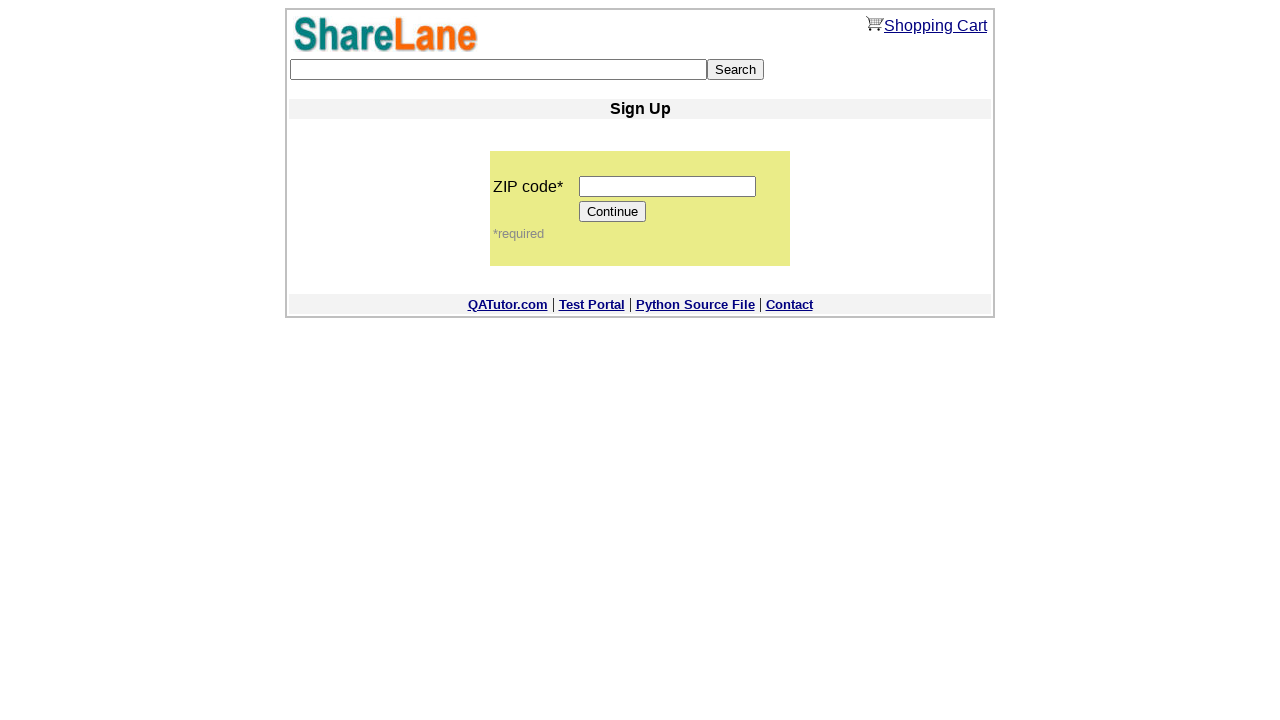

Filled ZIP code field with random value: 396865 on input[name='zip_code']
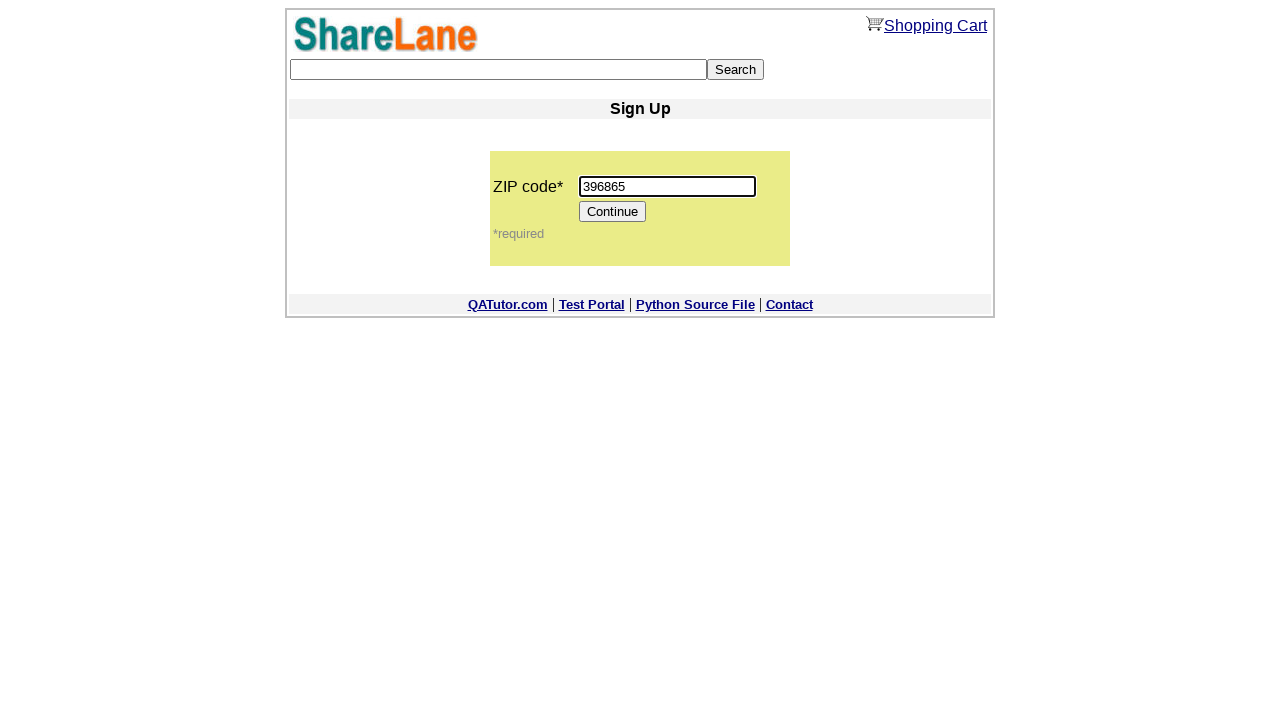

Clicked Continue button on registration page at (613, 212) on input[value='Continue']
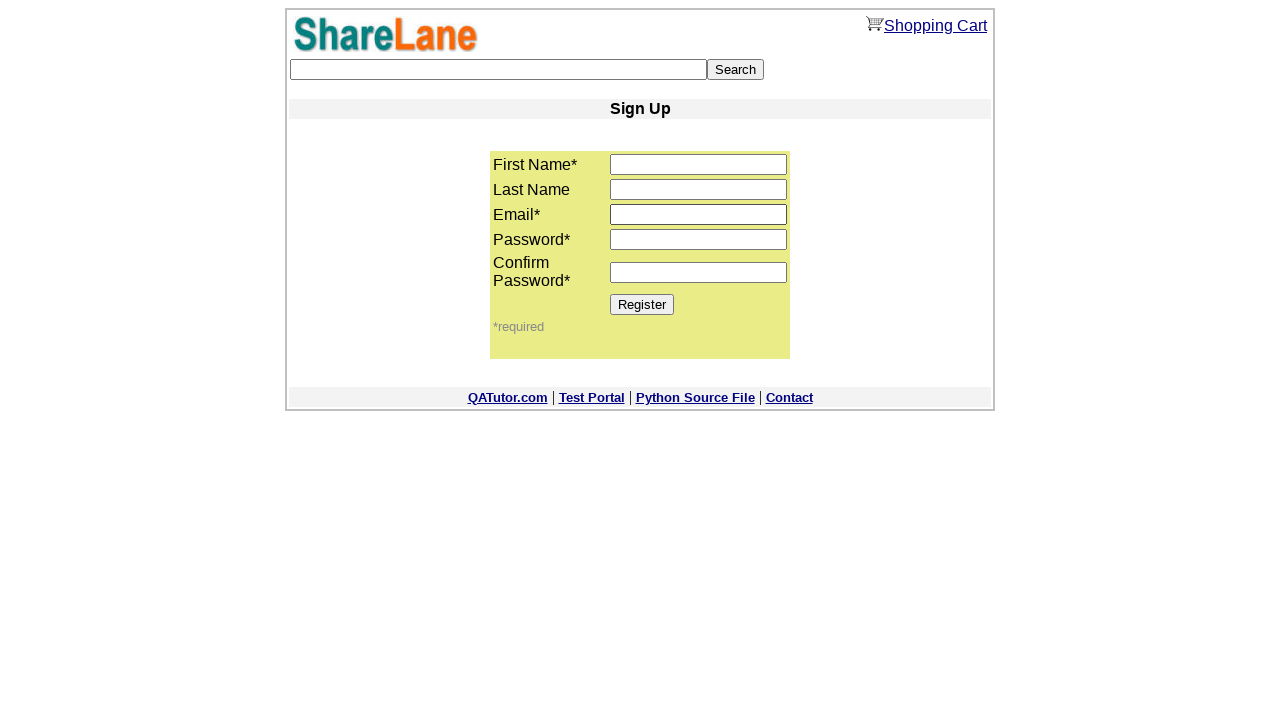

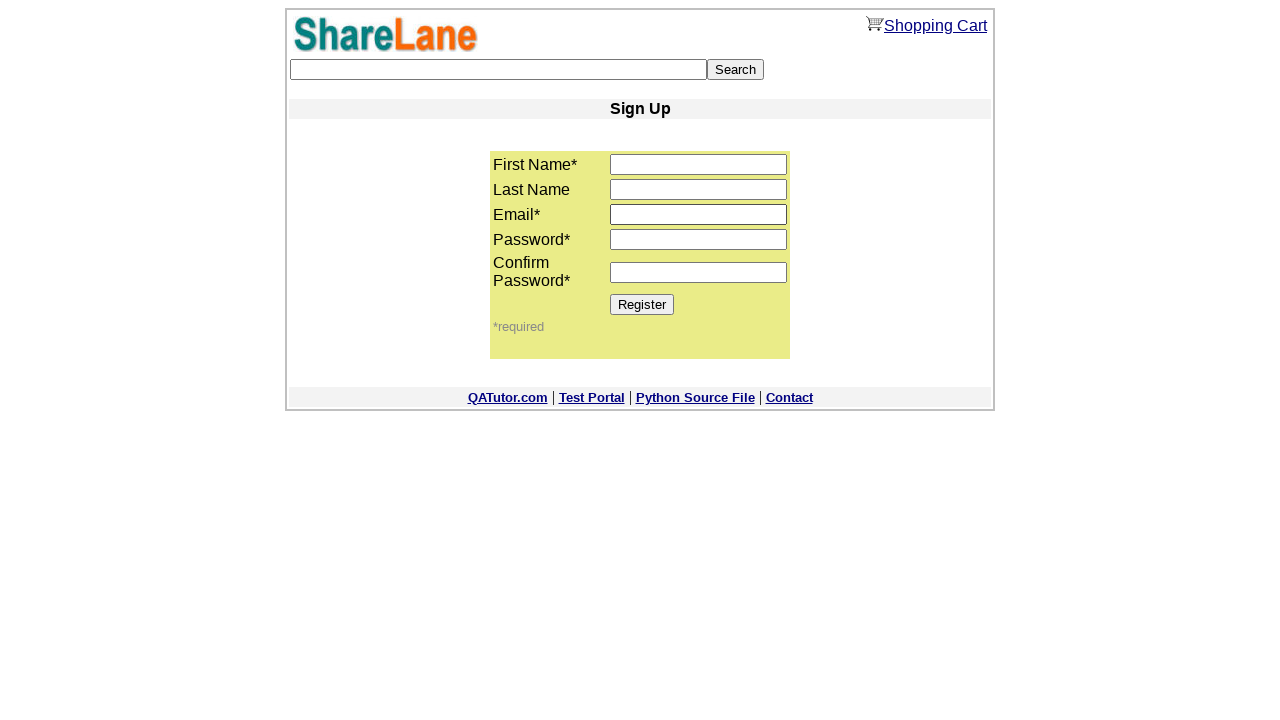